Tests form submission with invalid email format (special character in domain) to verify email validation.

Starting URL: https://demoqa.com/automation-practice-form

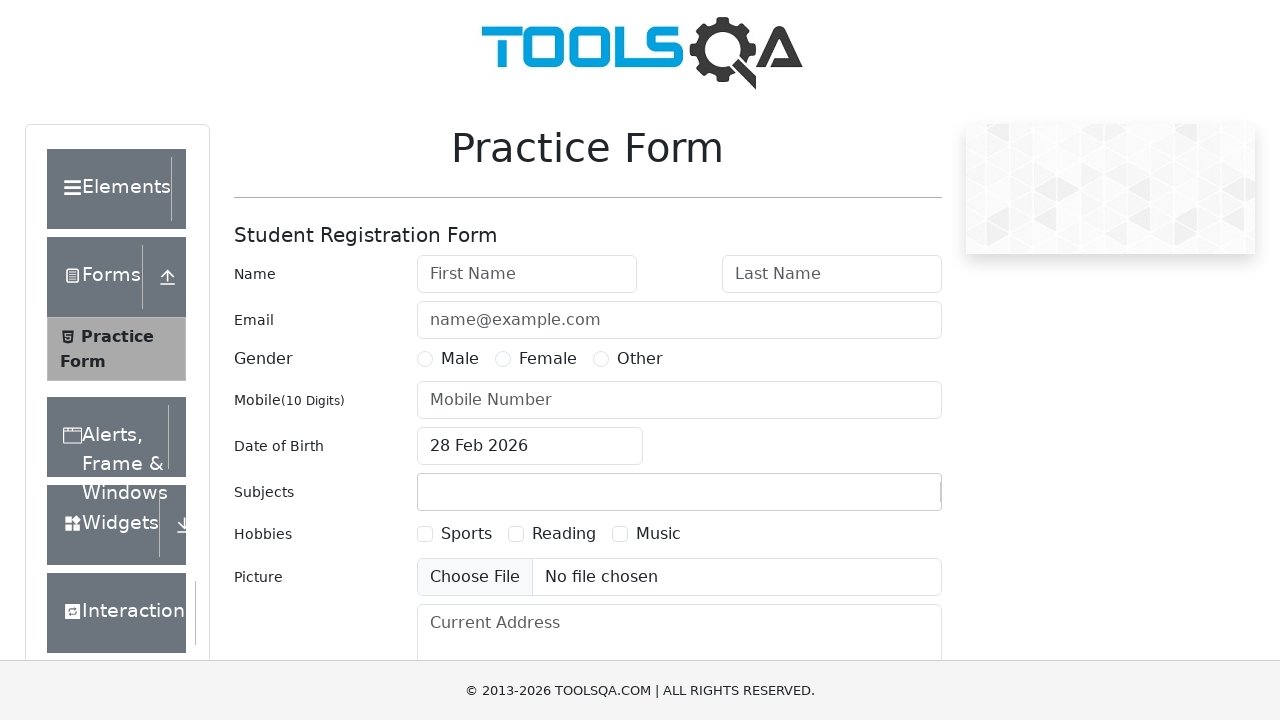

Filled first name with 'Iftekhar' on #firstName
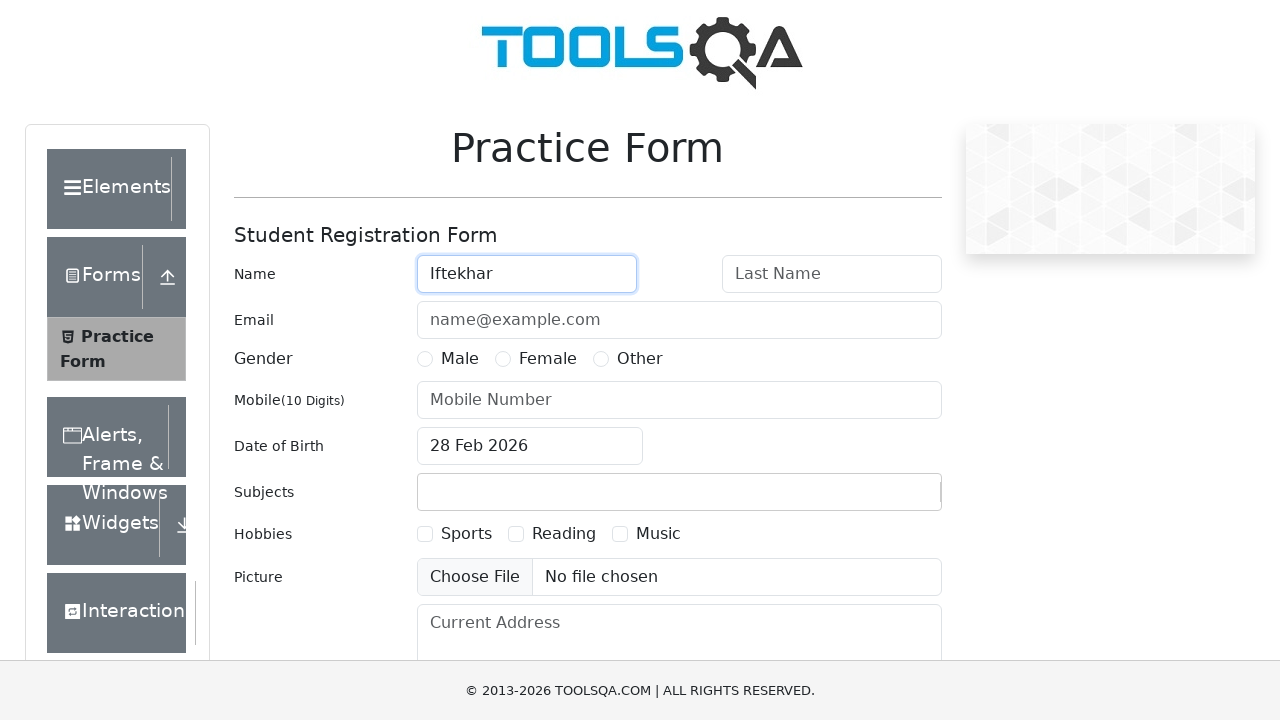

Filled last name with 'Hasan' on #lastName
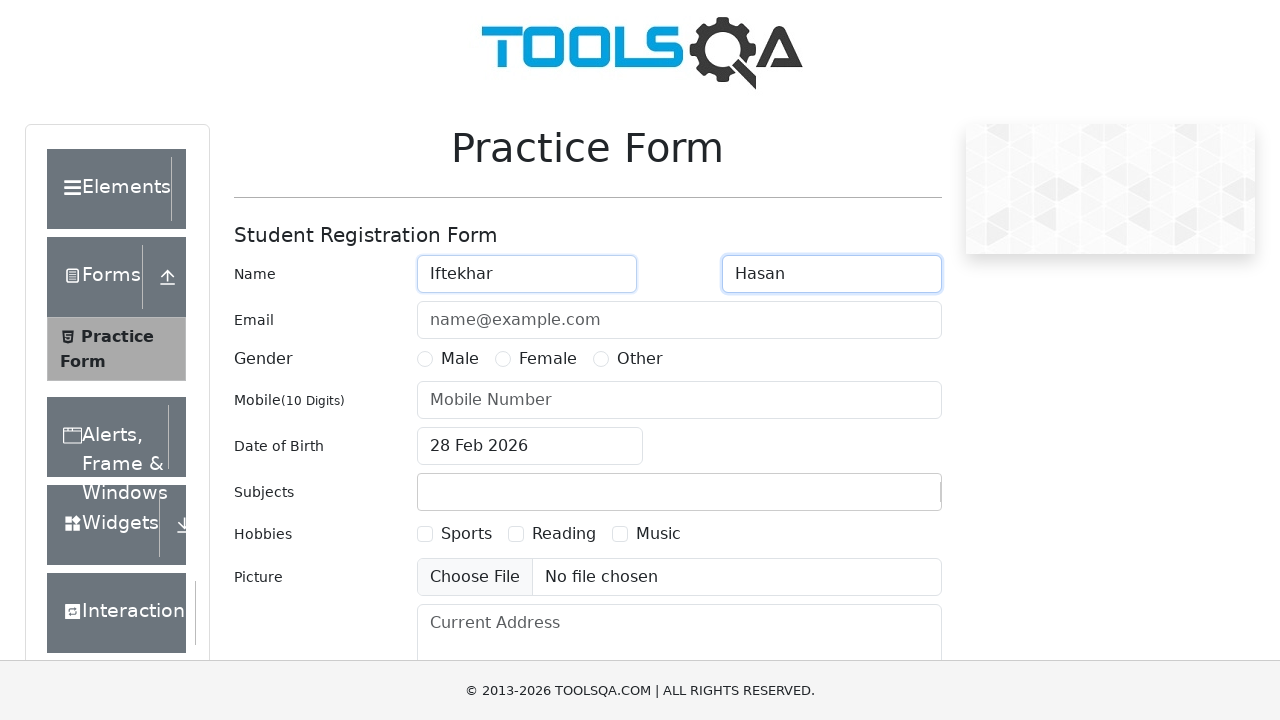

Filled email with invalid format 'iftekharhasan@$.com' (special character in domain) on #userEmail
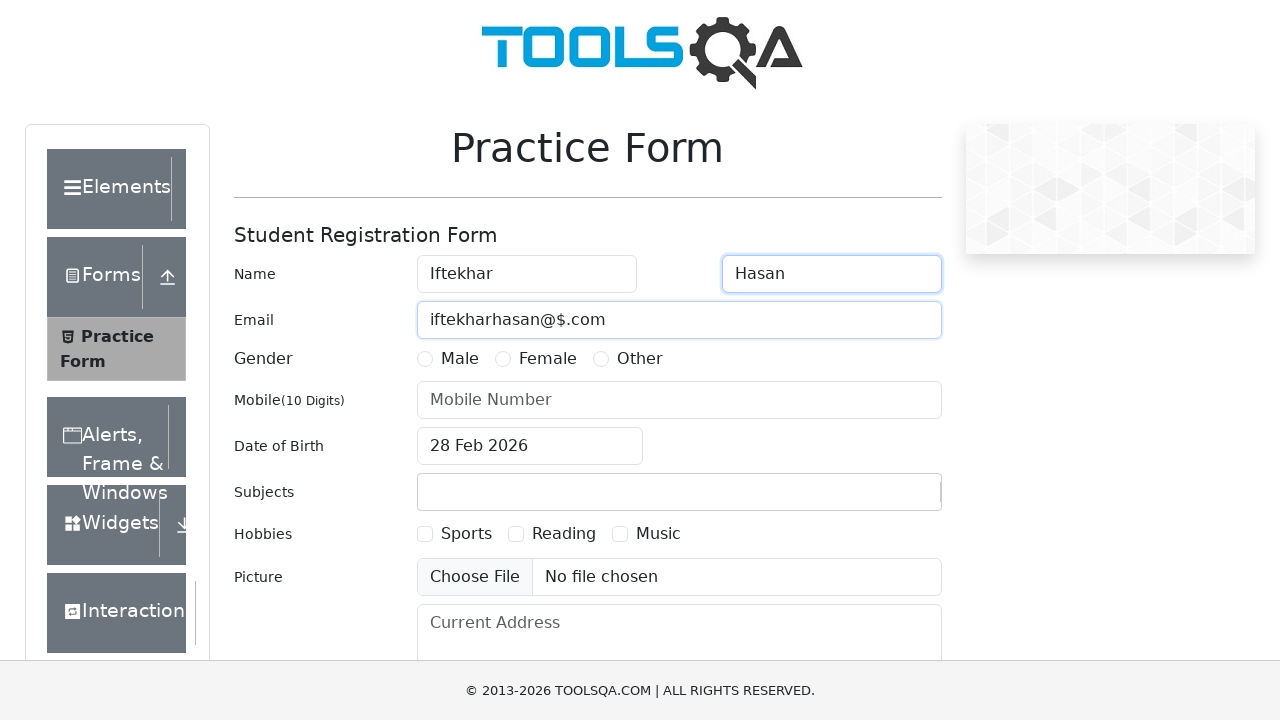

Selected 'Male' gender radio button at (460, 359) on label[for='gender-radio-1']
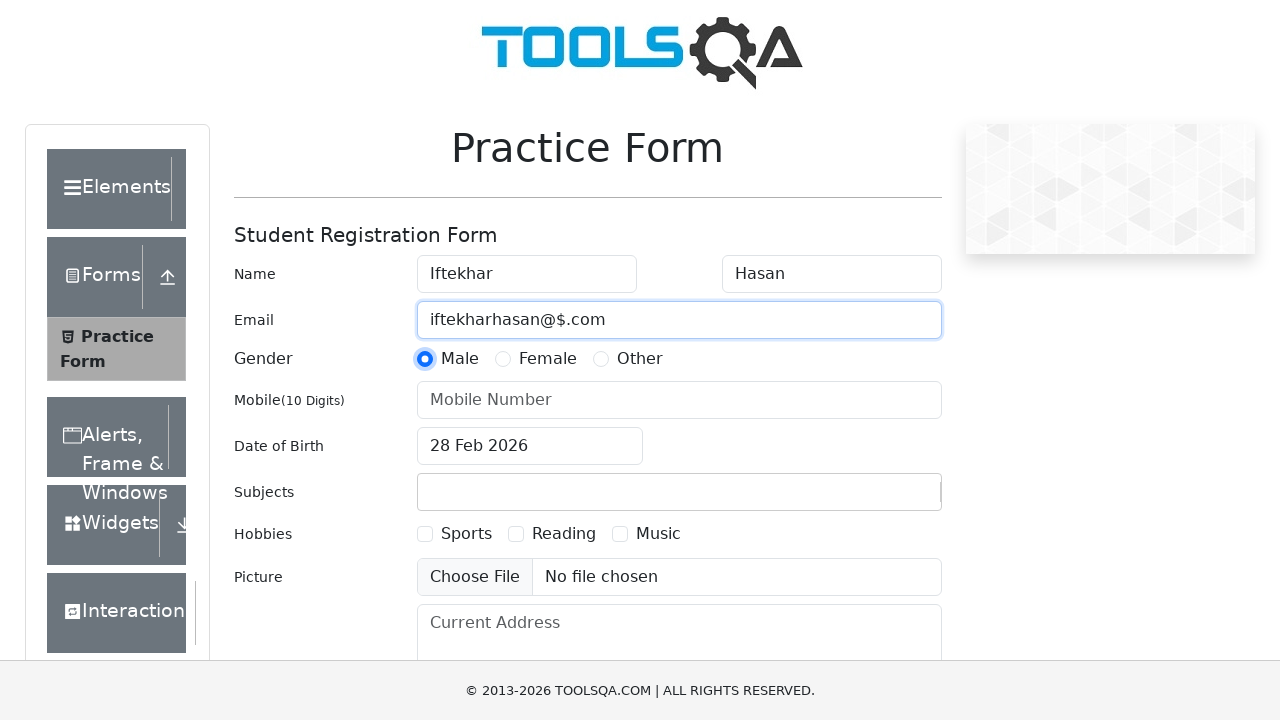

Filled mobile number with '1812794985' on #userNumber
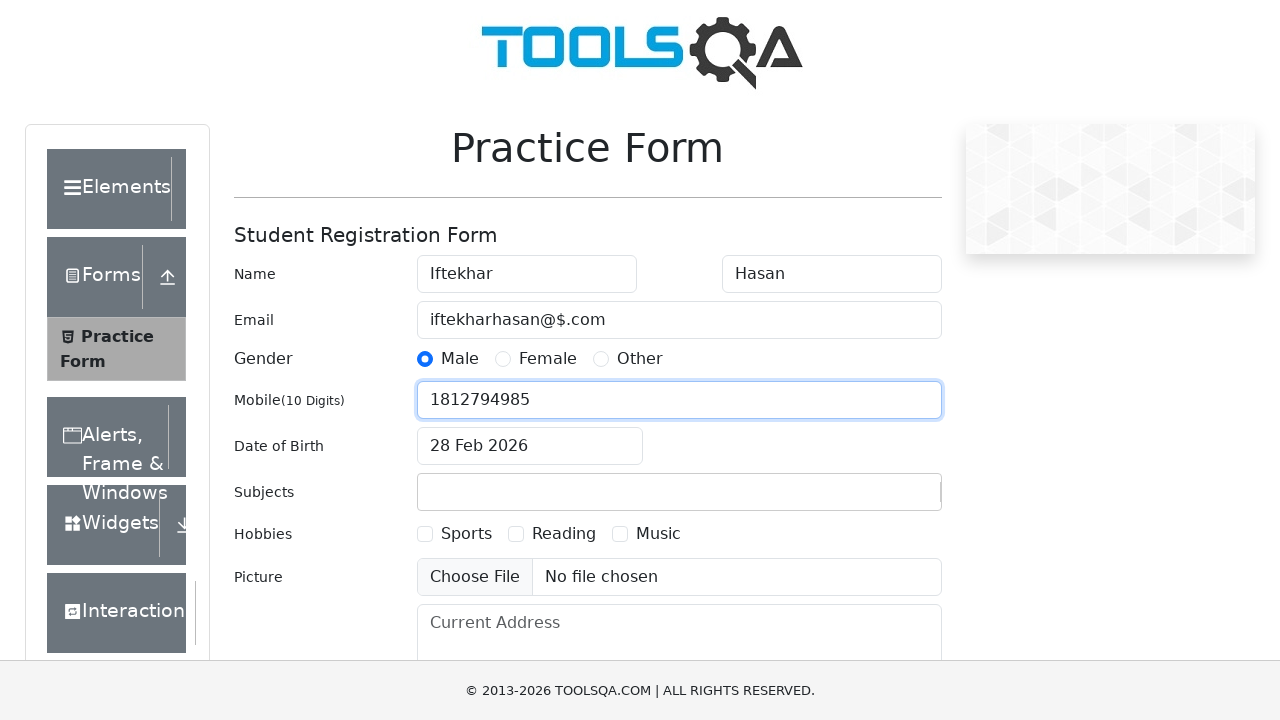

Clicked date of birth input field at (530, 446) on #dateOfBirthInput
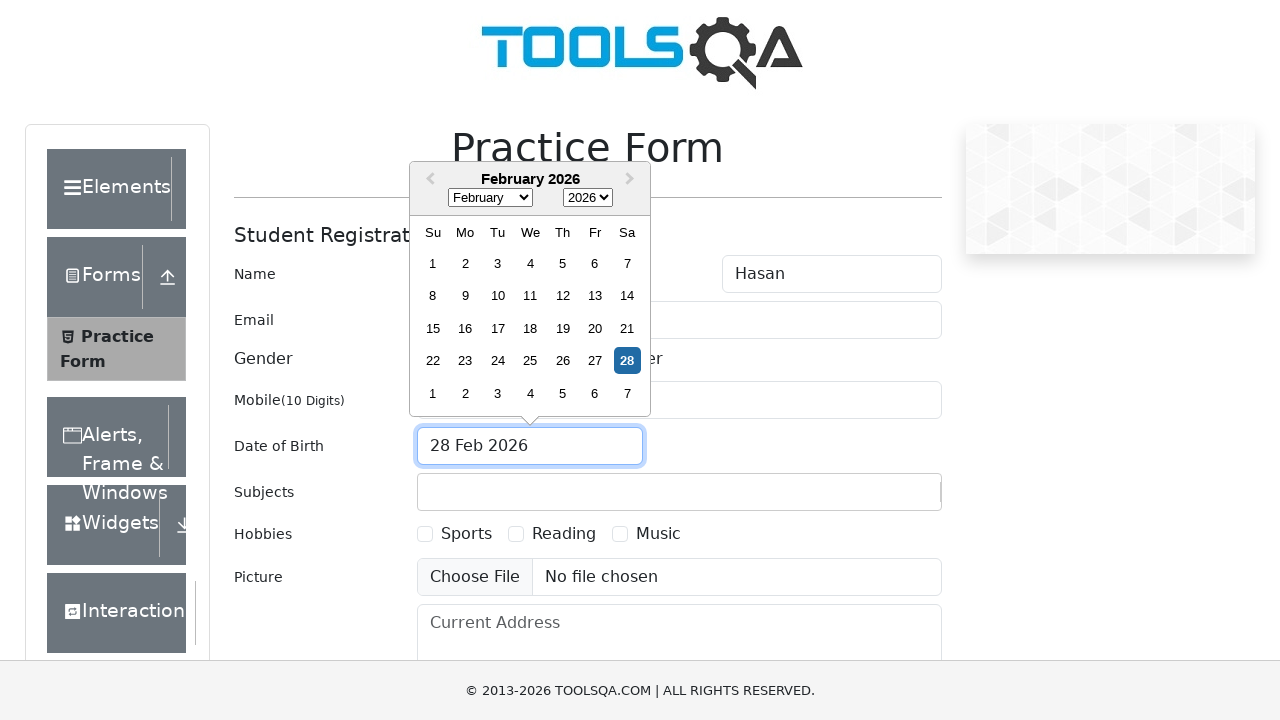

Selected all text in date field
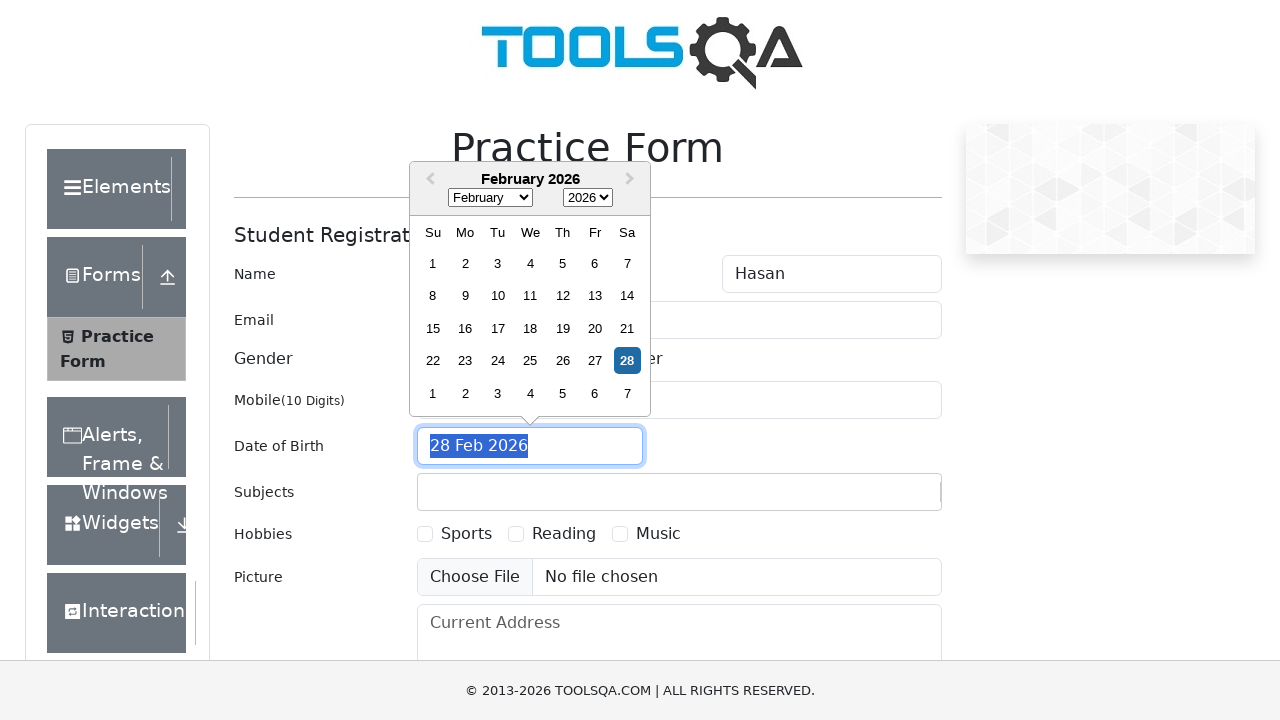

Typed date '28 Jun 1997' in date field
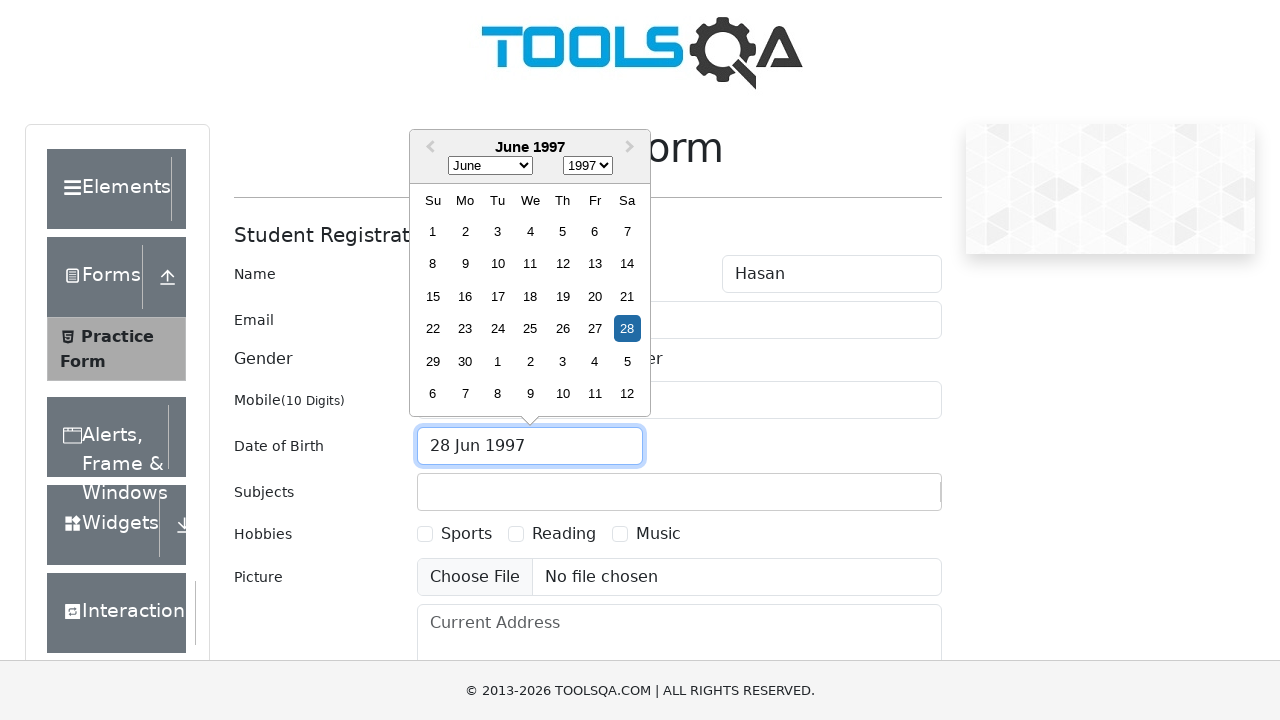

Pressed Enter to confirm date selection
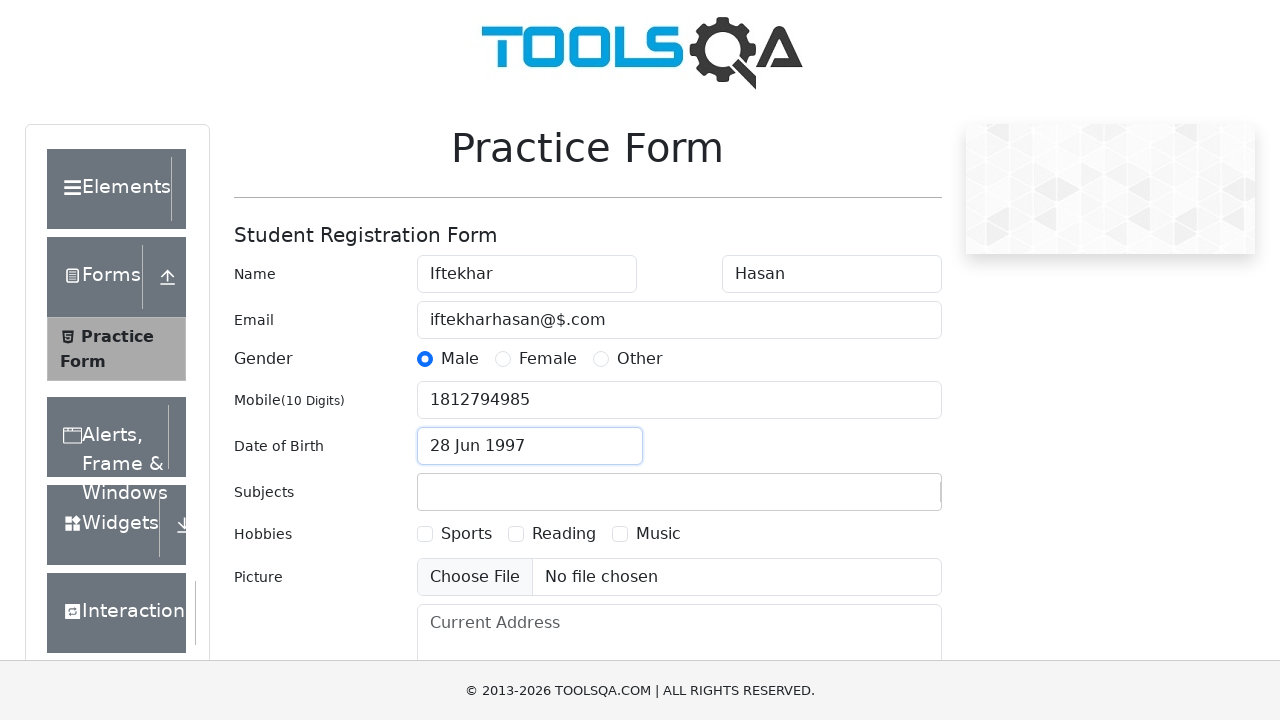

Filled subjects field with 'English' on #subjectsInput
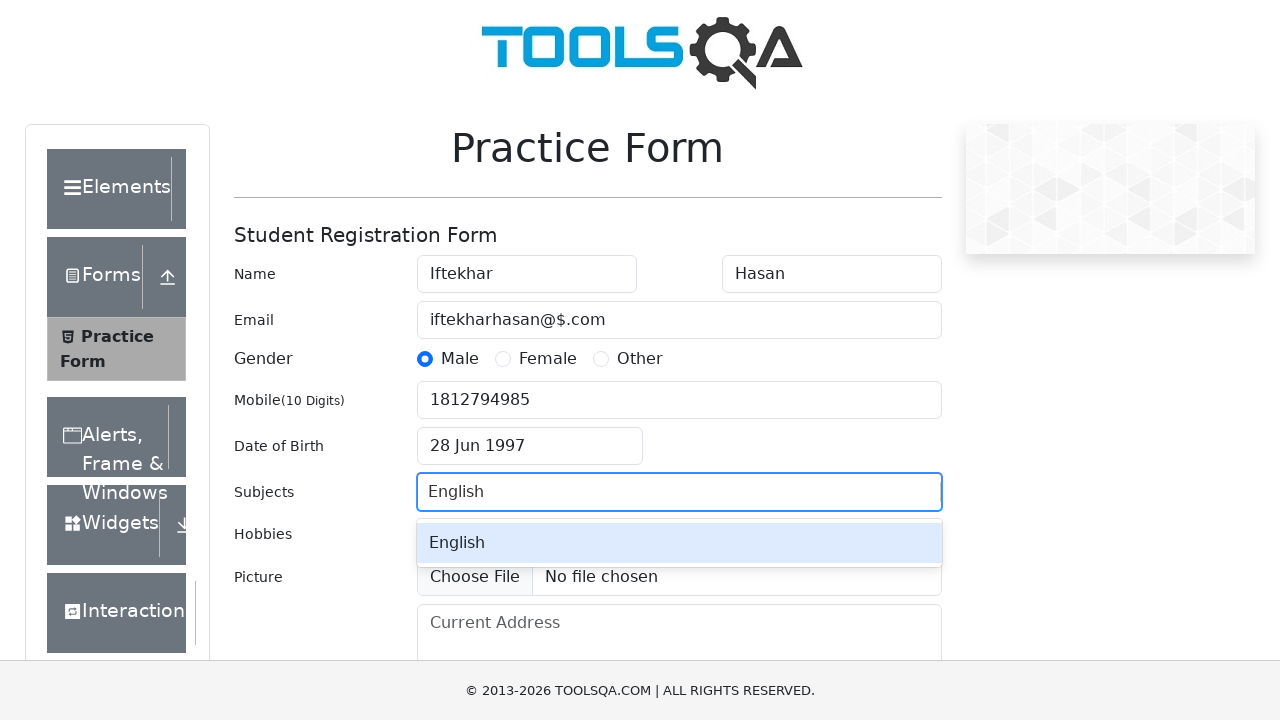

Pressed Enter to add 'English' subject
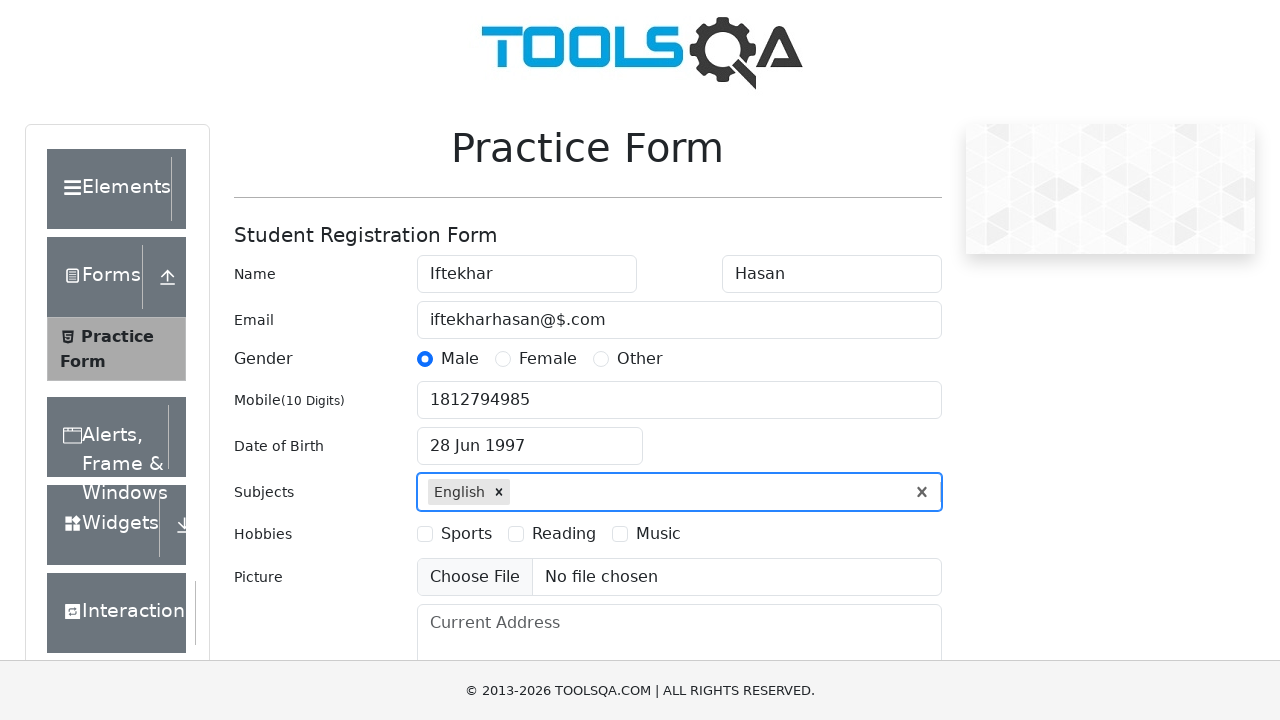

Filled subjects field with 'Maths' on #subjectsInput
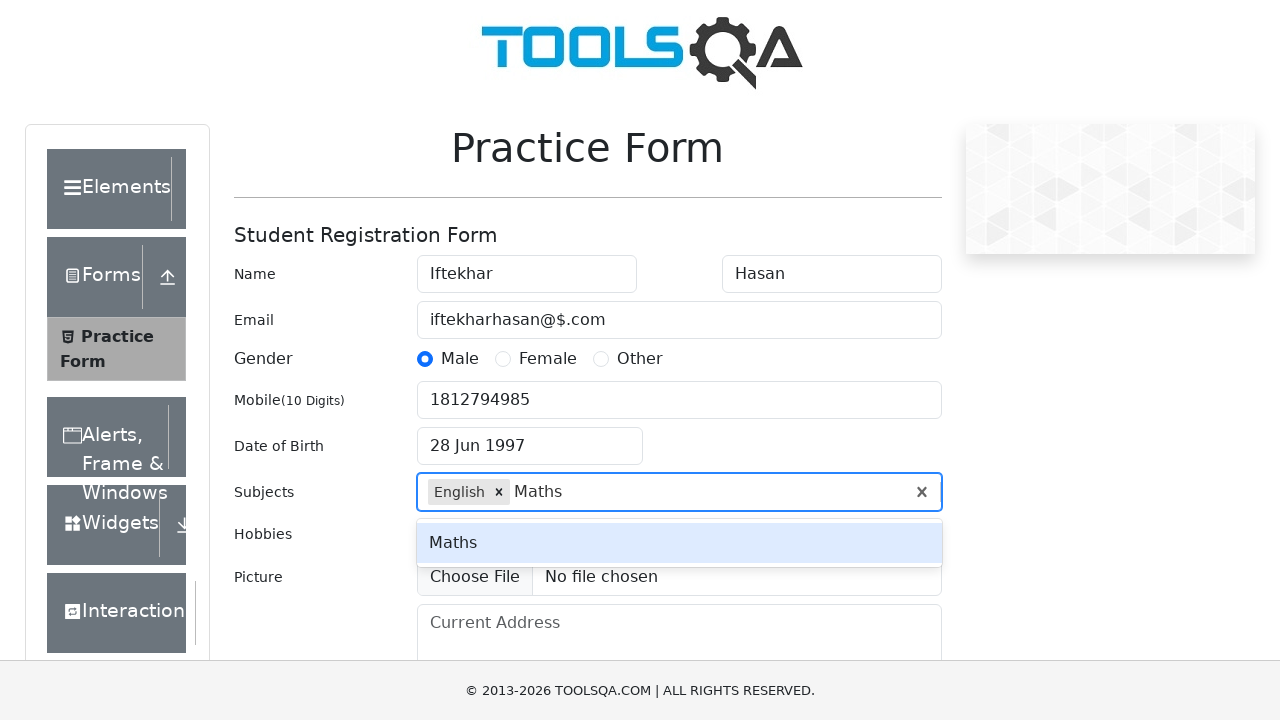

Pressed Enter to add 'Maths' subject
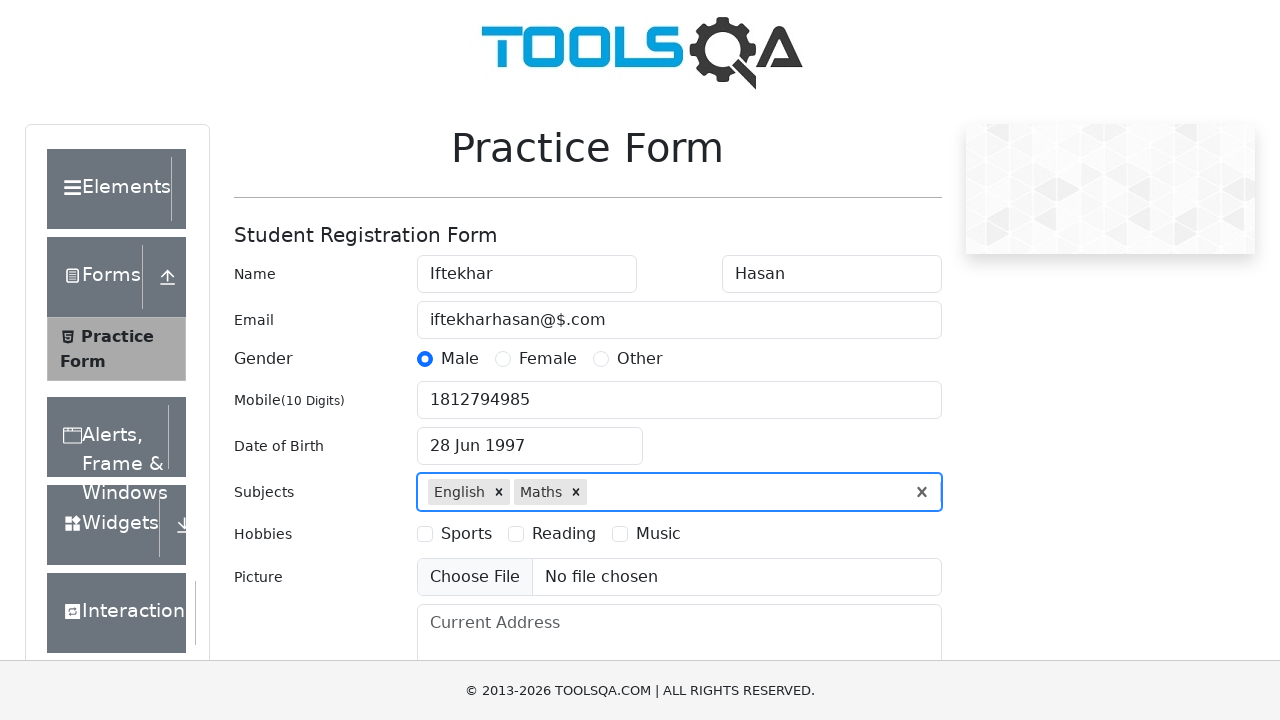

Selected first hobby checkbox at (466, 534) on label[for='hobbies-checkbox-1']
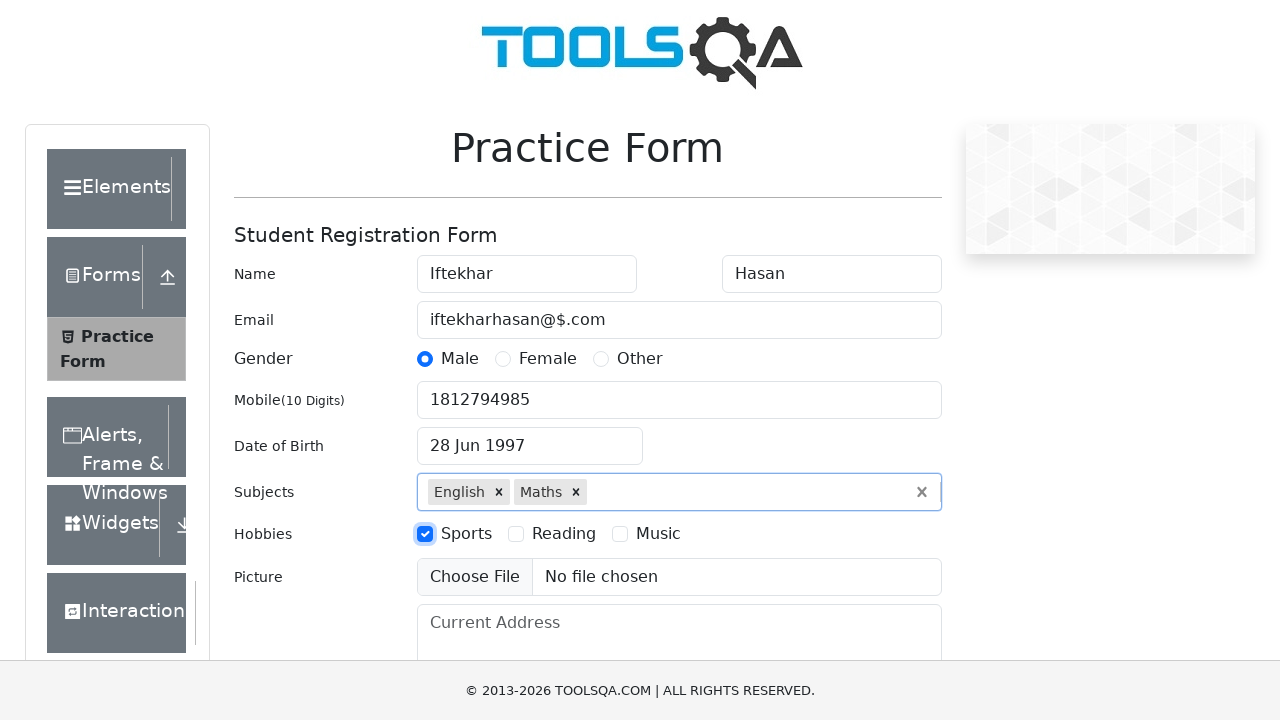

Selected third hobby checkbox at (658, 534) on label[for='hobbies-checkbox-3']
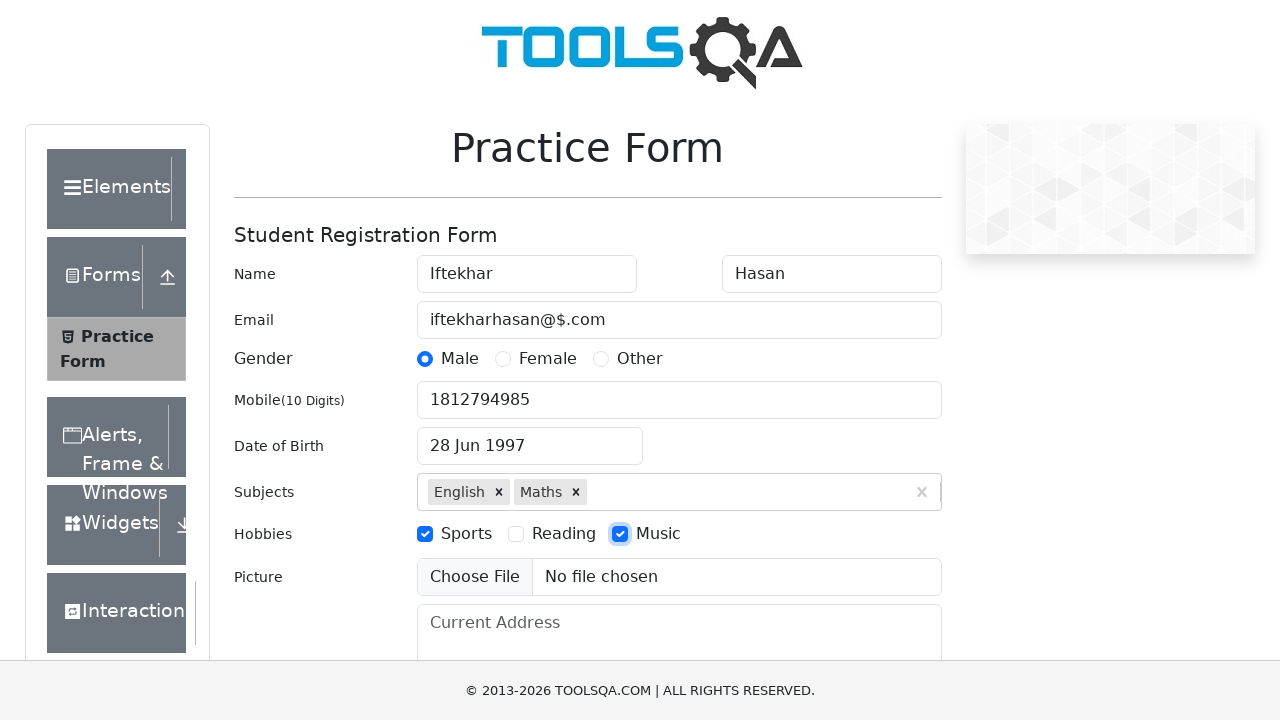

Filled current address with 'Chattogram' on #currentAddress
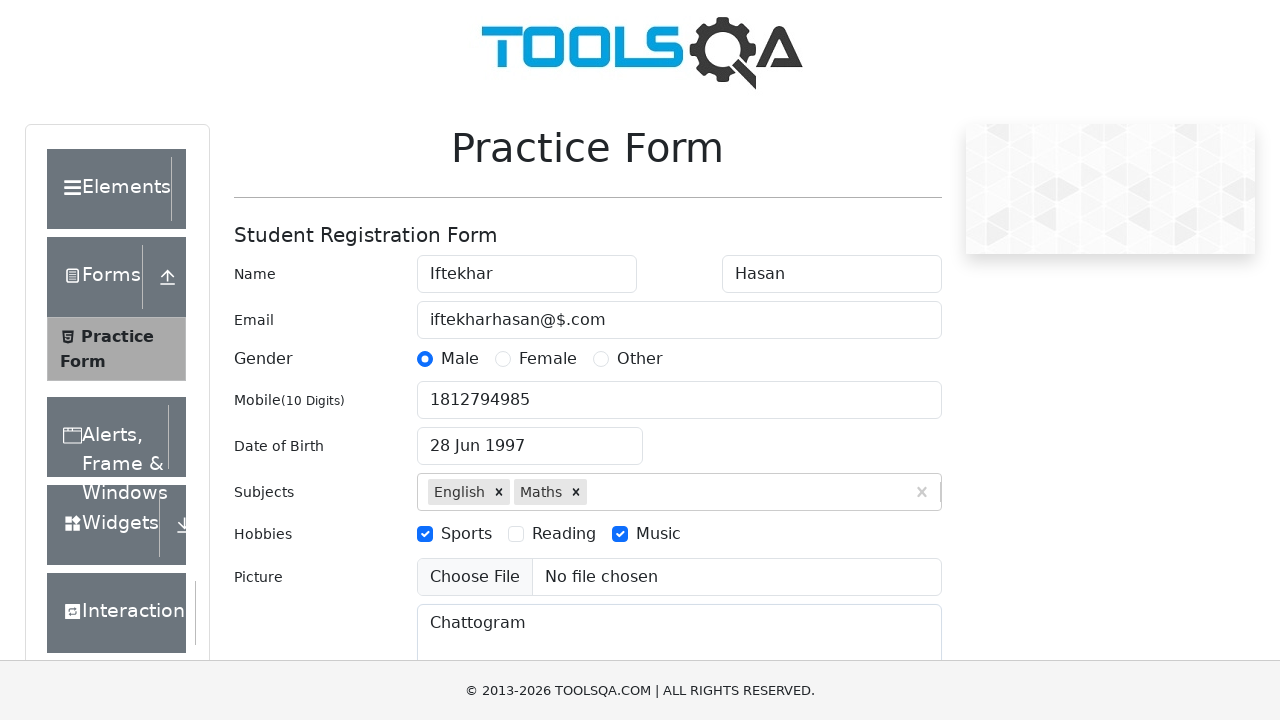

Clicked state dropdown at (430, 437) on #react-select-3-input
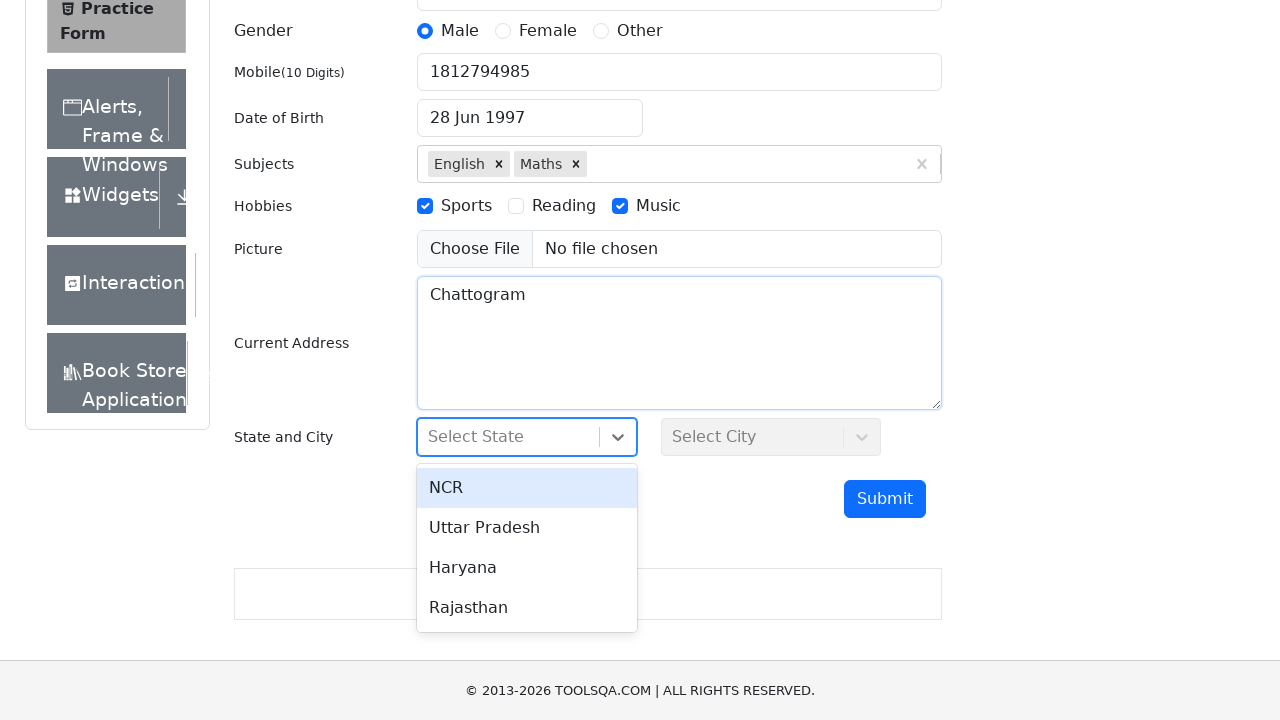

Filled state dropdown with 'NCR' on #react-select-3-input
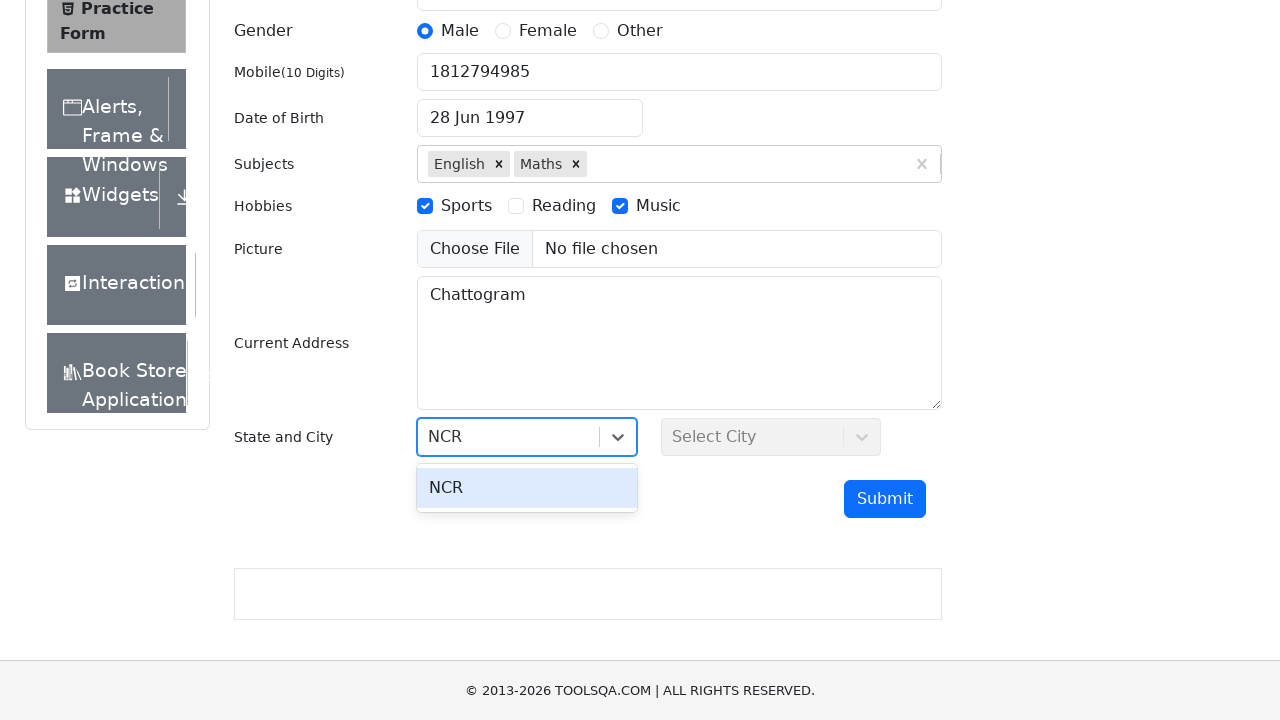

Pressed Enter to select 'NCR' state
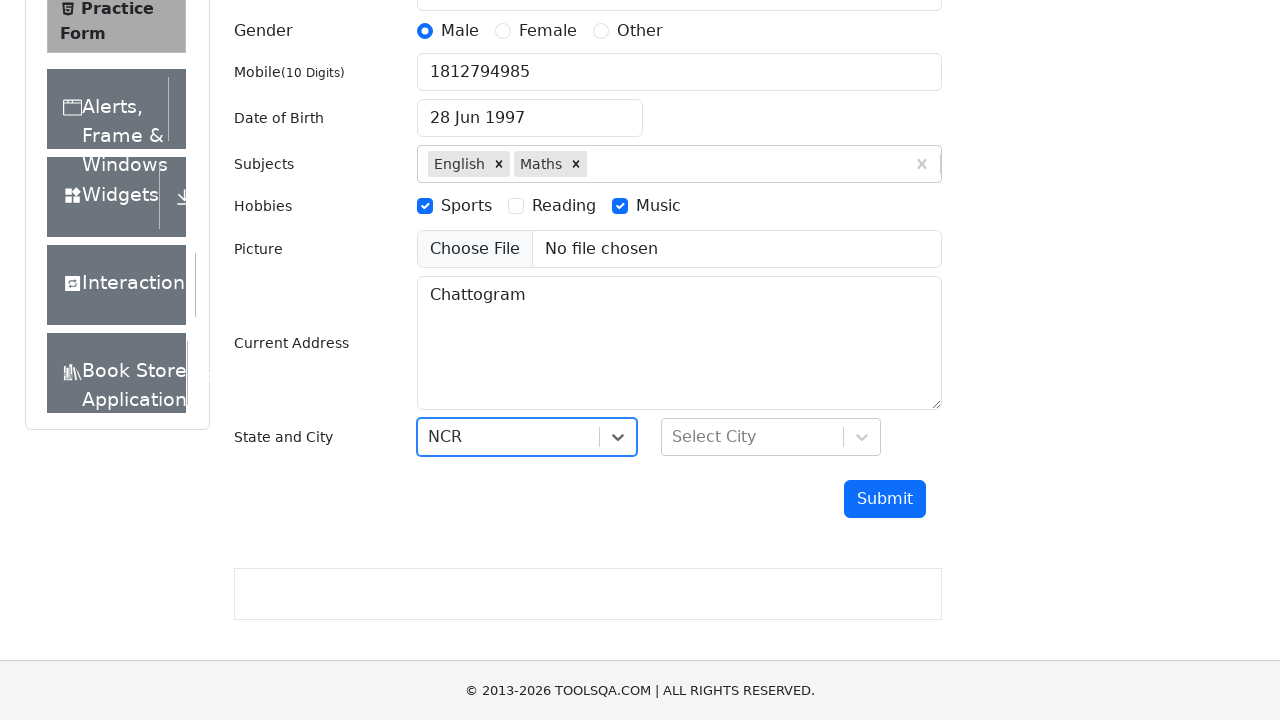

Clicked city dropdown at (674, 437) on #react-select-4-input
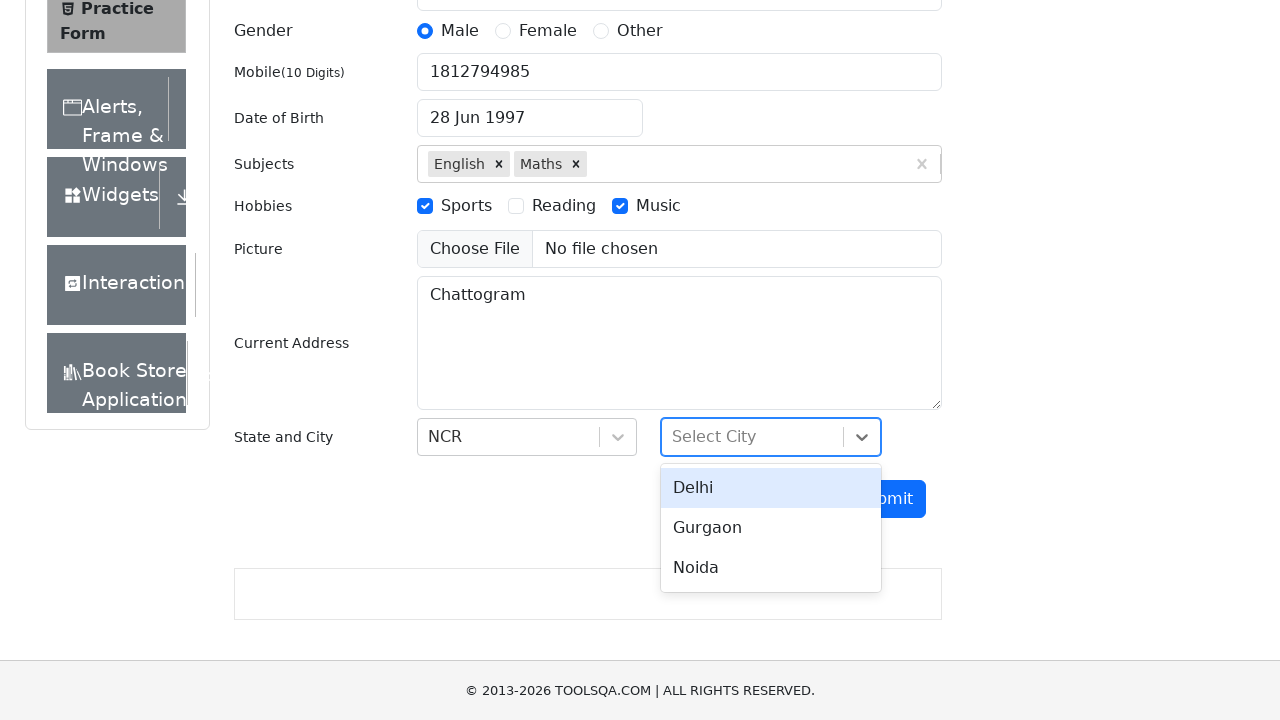

Filled city dropdown with 'De' on #react-select-4-input
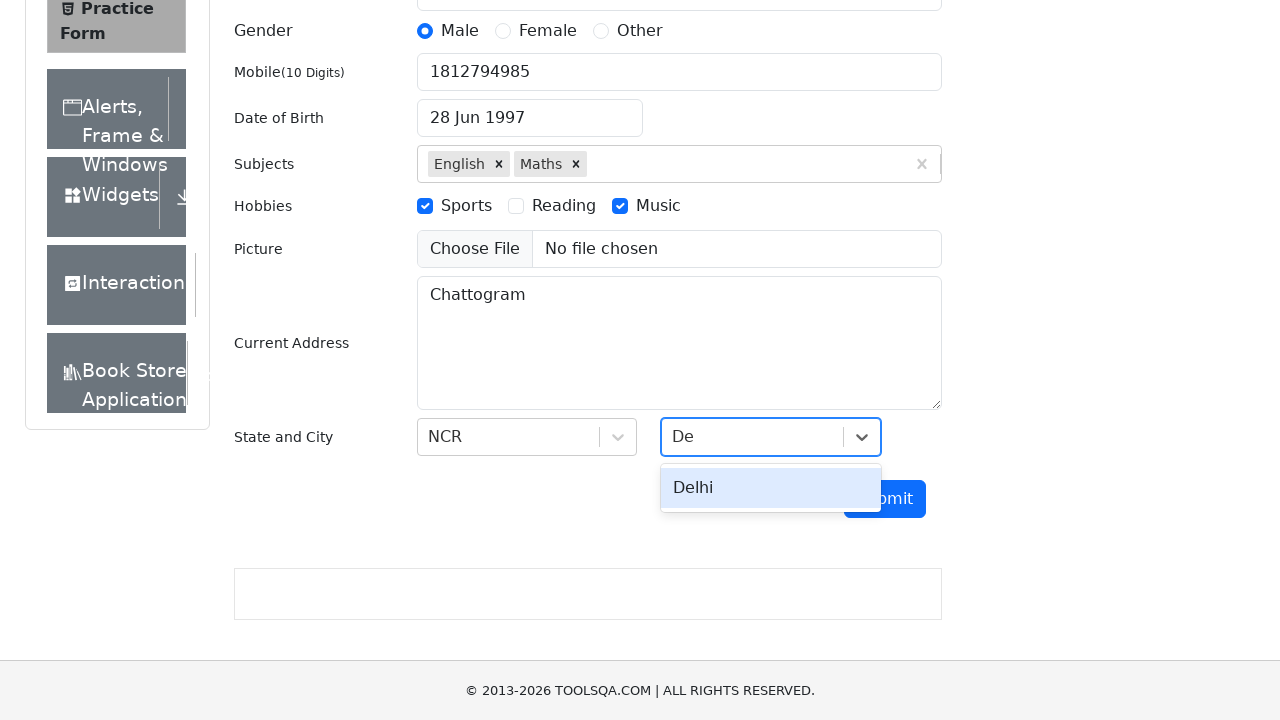

Pressed Enter to select city
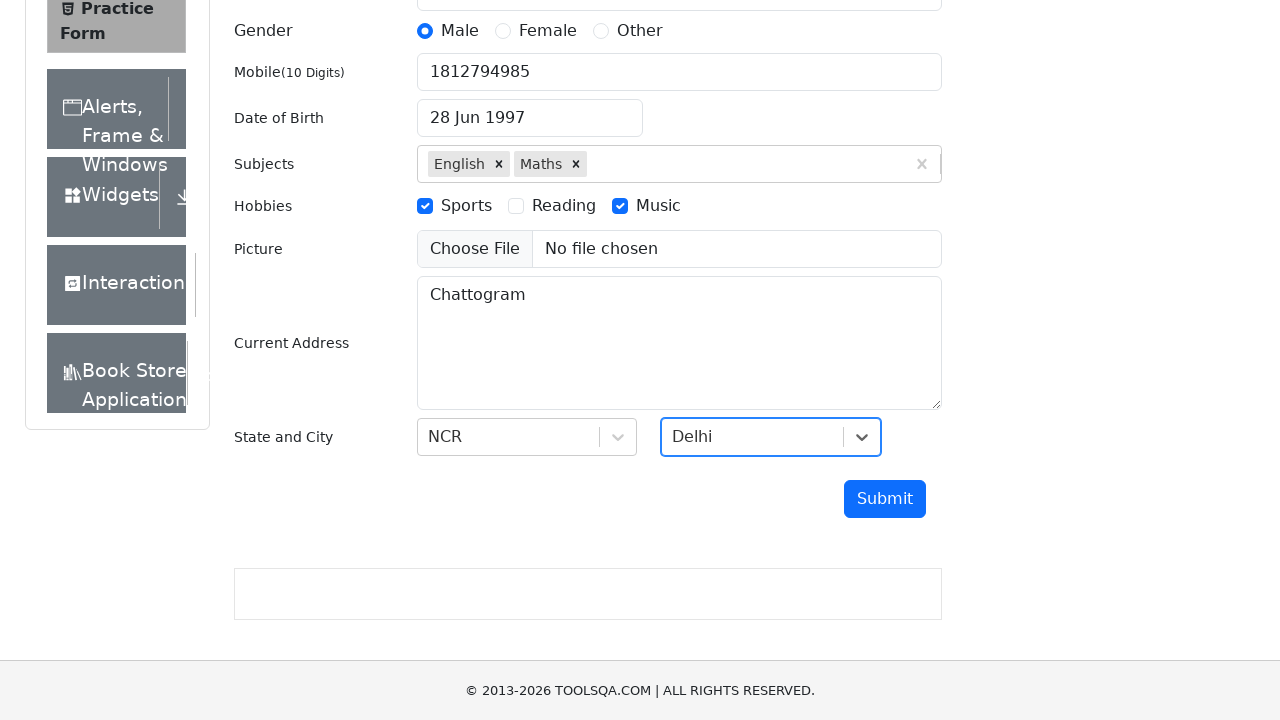

Clicked submit button to submit form with invalid email at (885, 499) on #submit
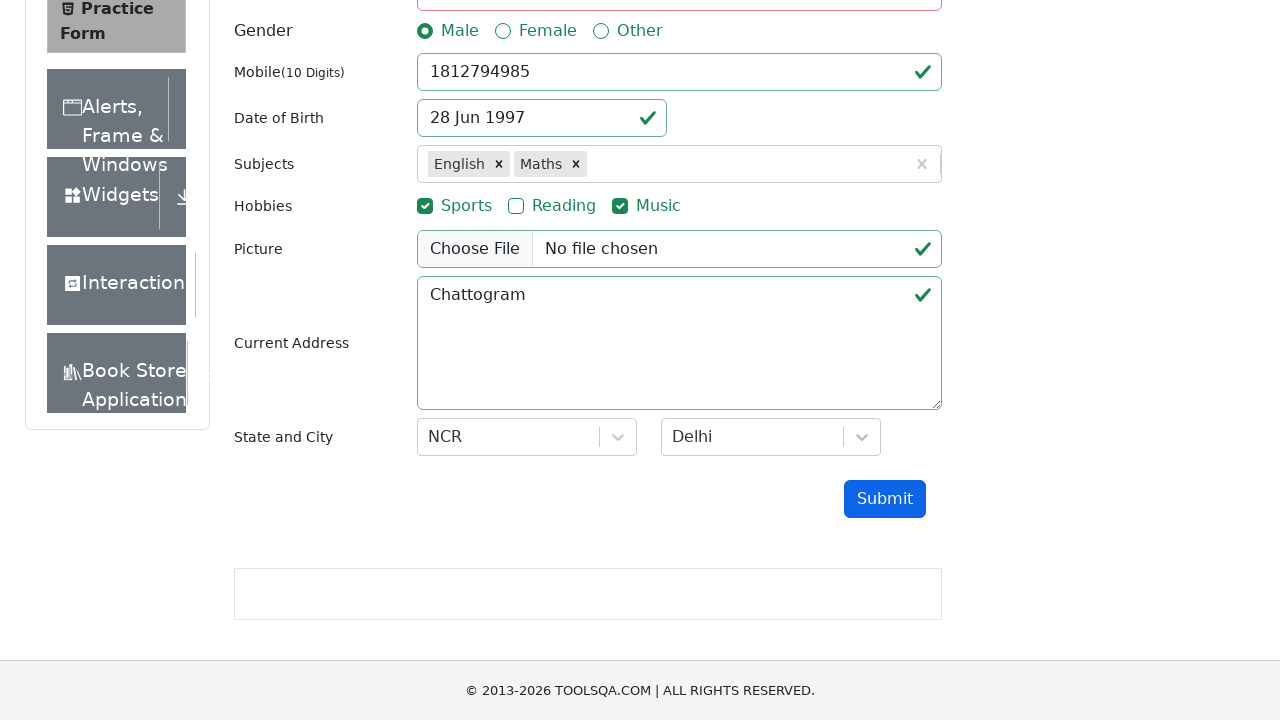

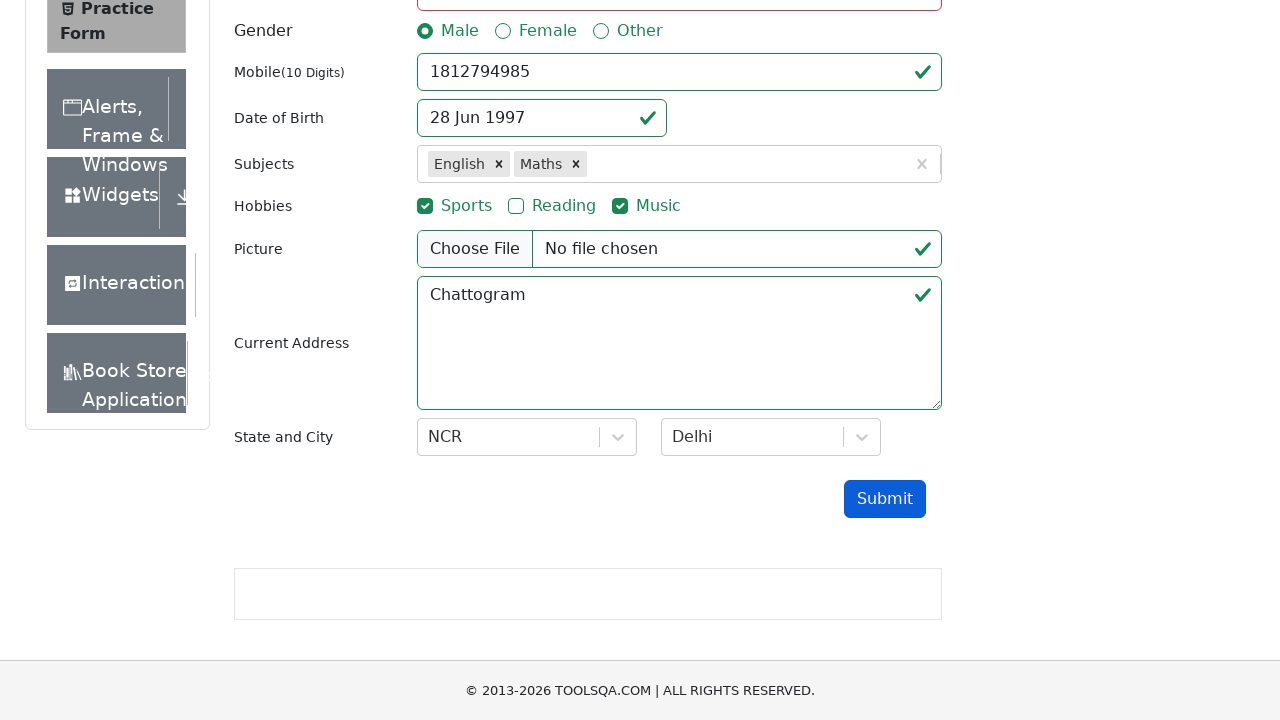